Tests dropdown selection functionality by selecting different options from a dropdown menu

Starting URL: https://the-internet.herokuapp.com/dropdown

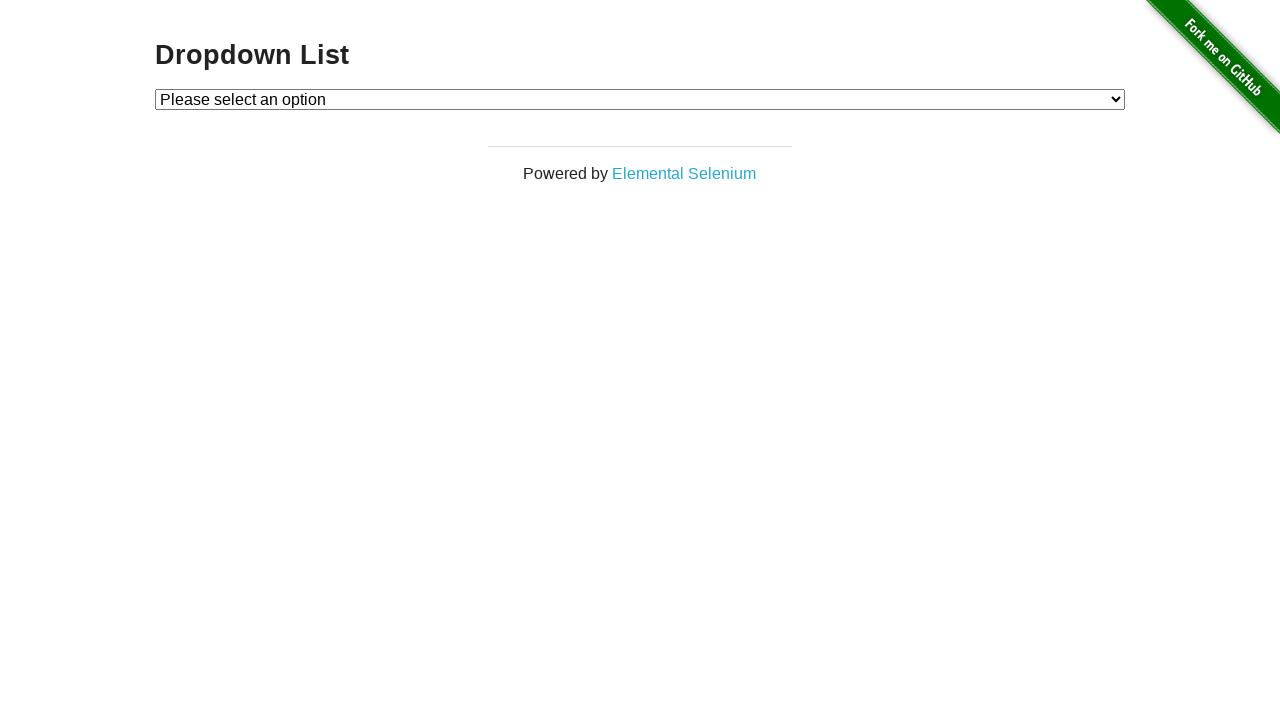

Selected 'Option 1' from dropdown menu on #dropdown
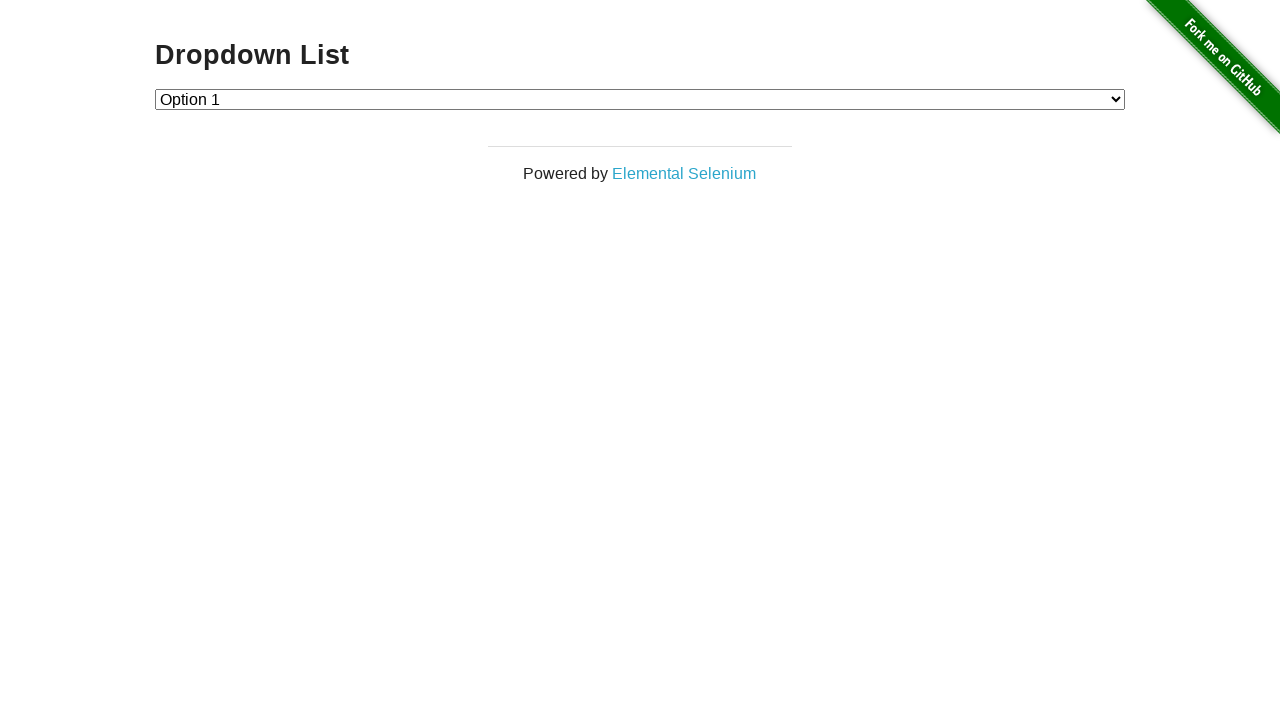

Selected 'Option 2' from dropdown menu on #dropdown
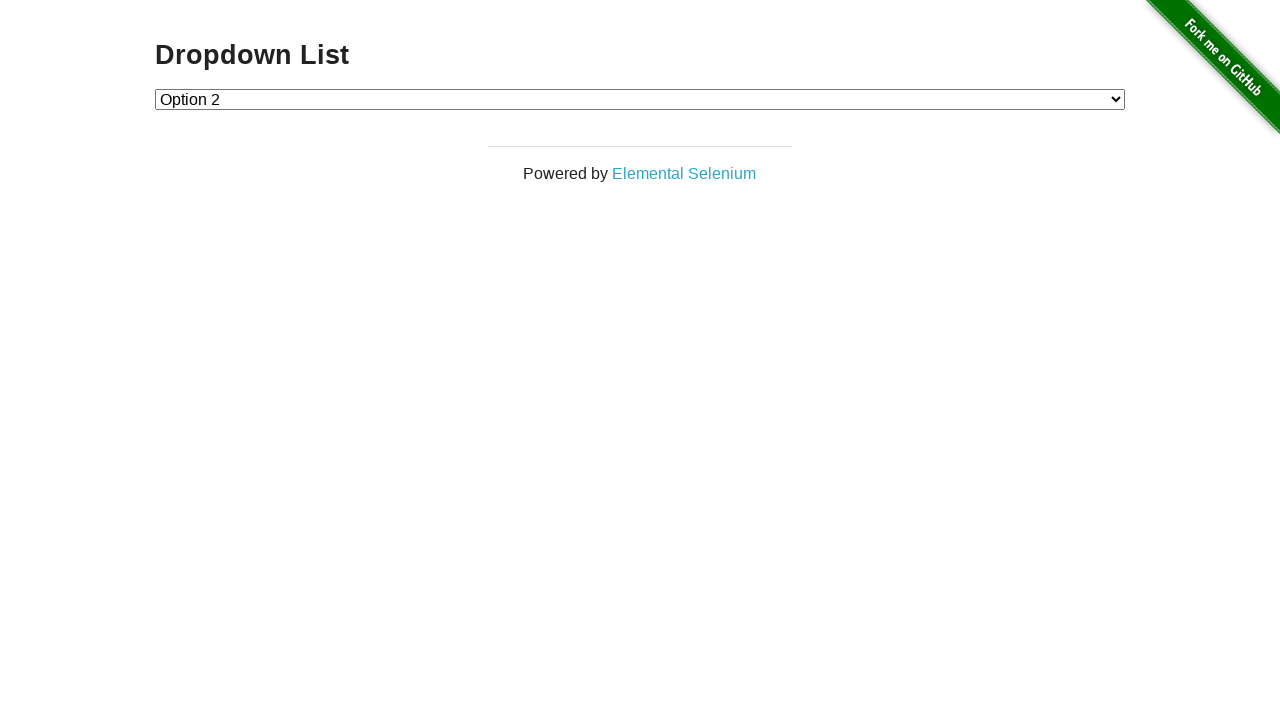

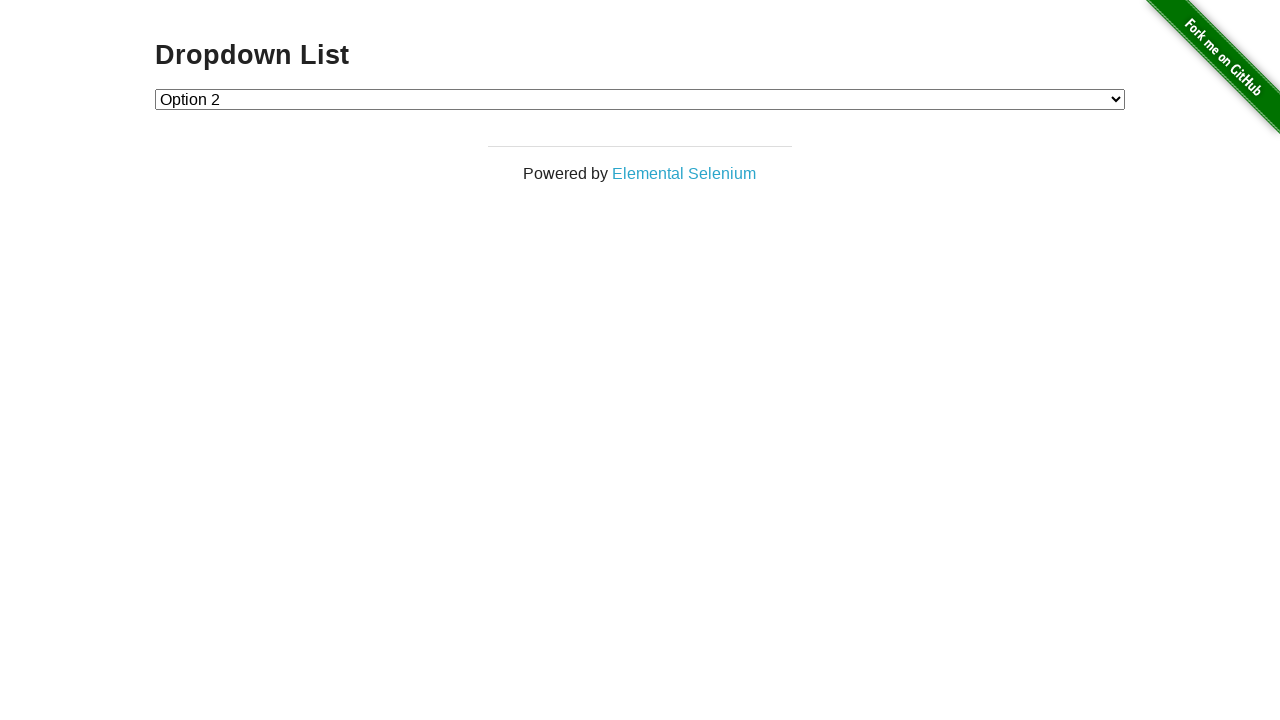